Tests drag and drop functionality by navigating to a drag and drop demo page and dragging element A to element B's position

Starting URL: https://the-internet.herokuapp.com/

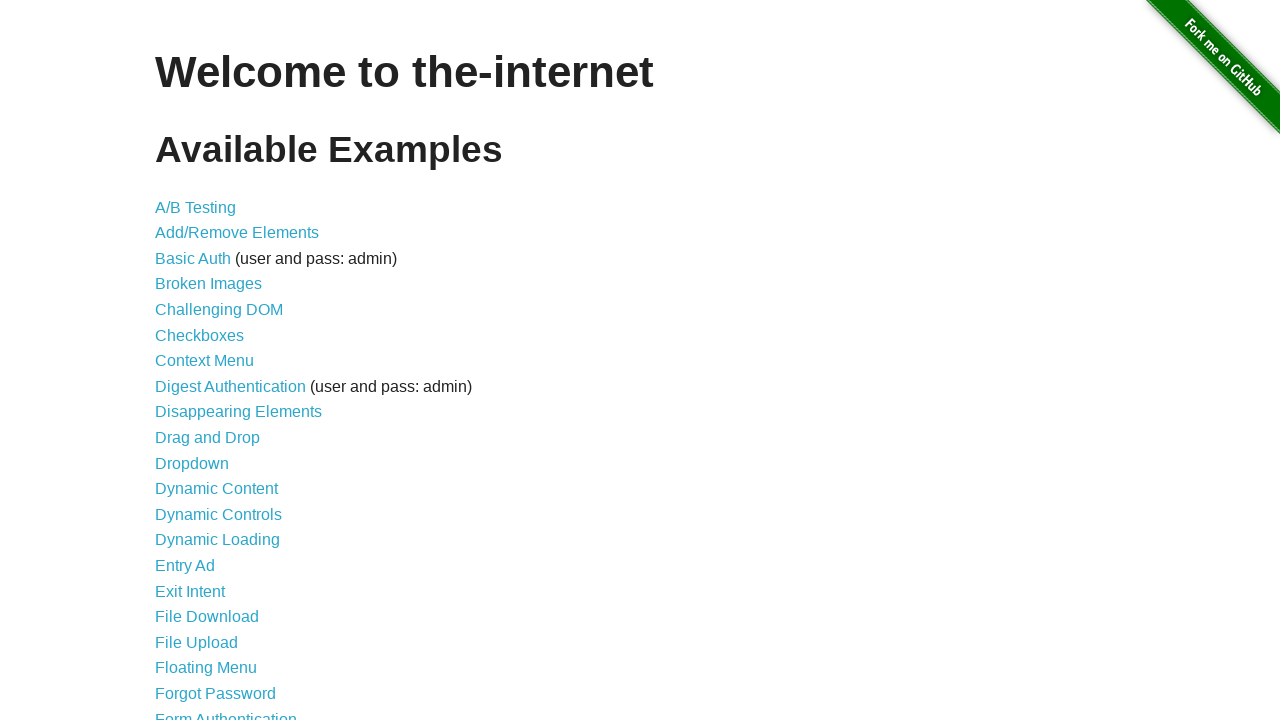

Navigated to the-internet.herokuapp.com homepage
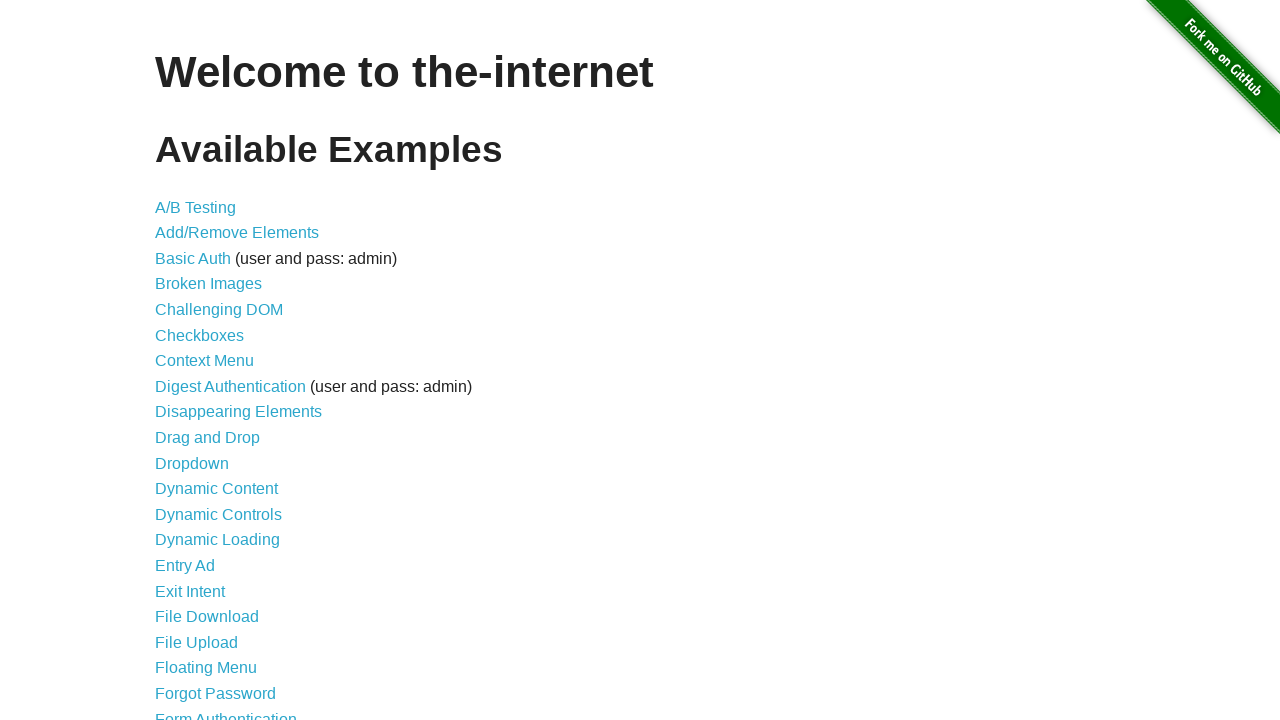

Clicked on Drag and Drop link at (208, 438) on xpath=//a[contains(text(),'Drag and Drop')]
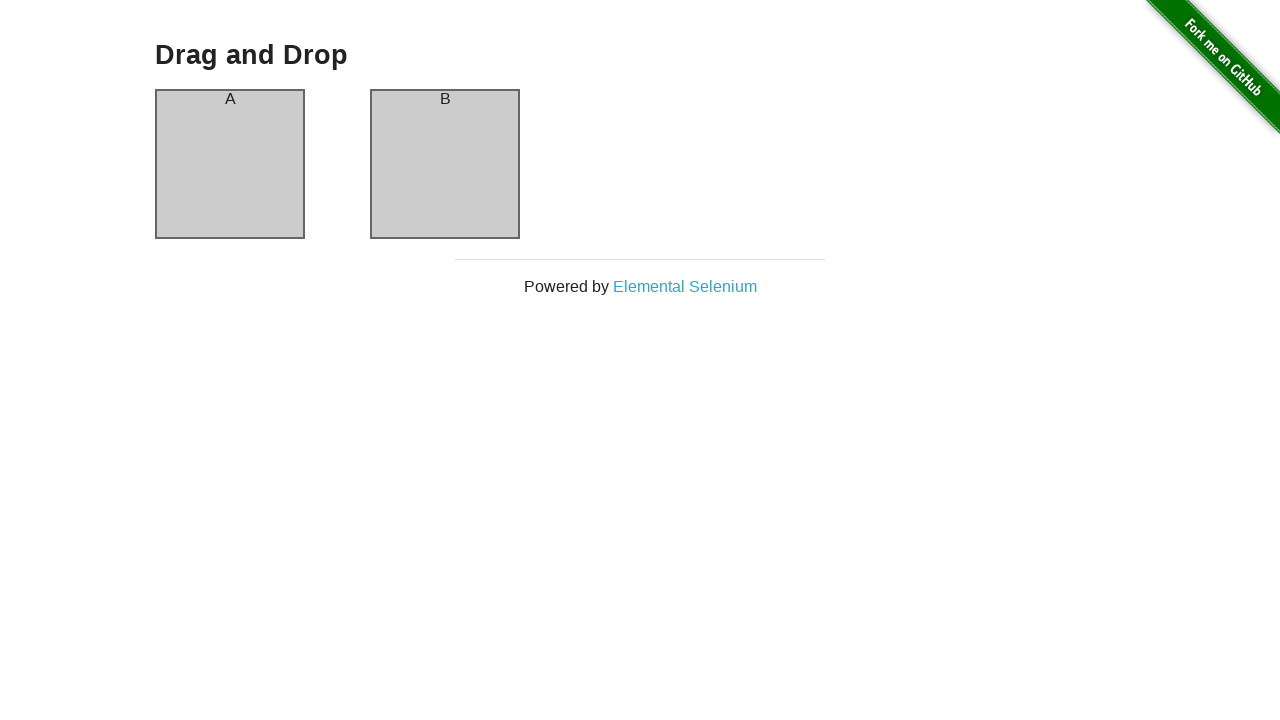

Drag and drop page loaded - element A found
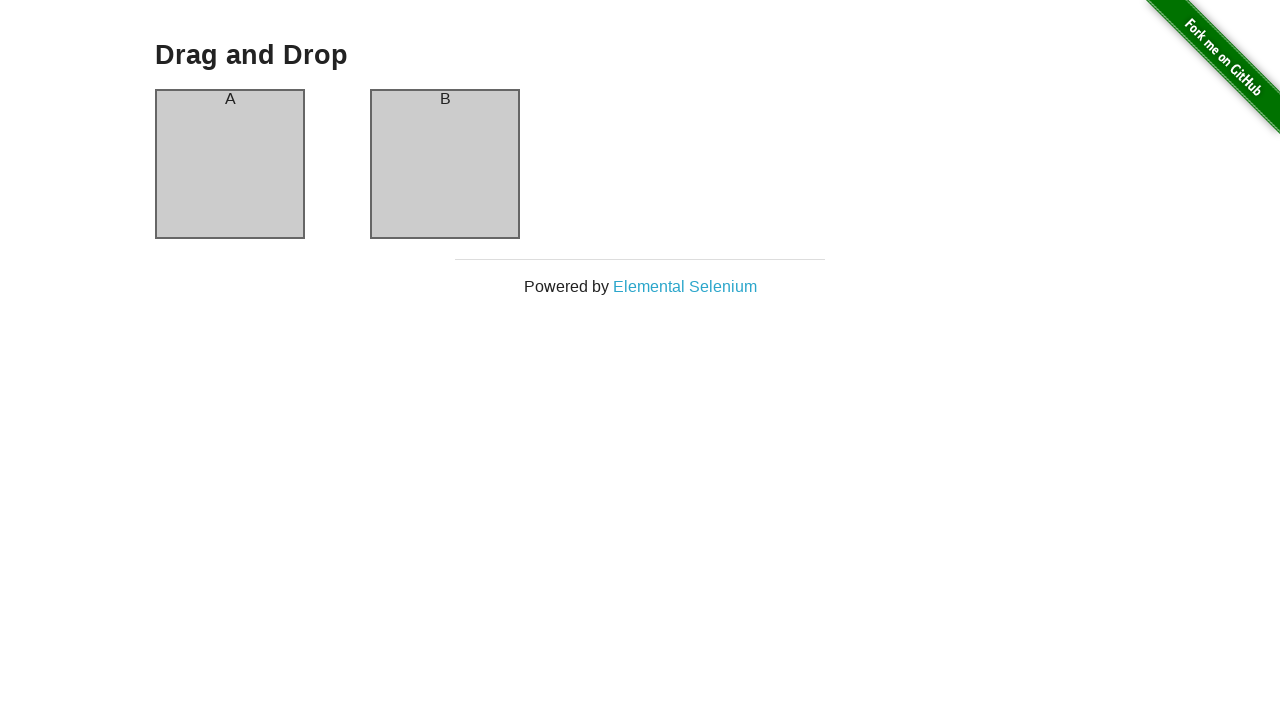

Located source element (A) and target element (B)
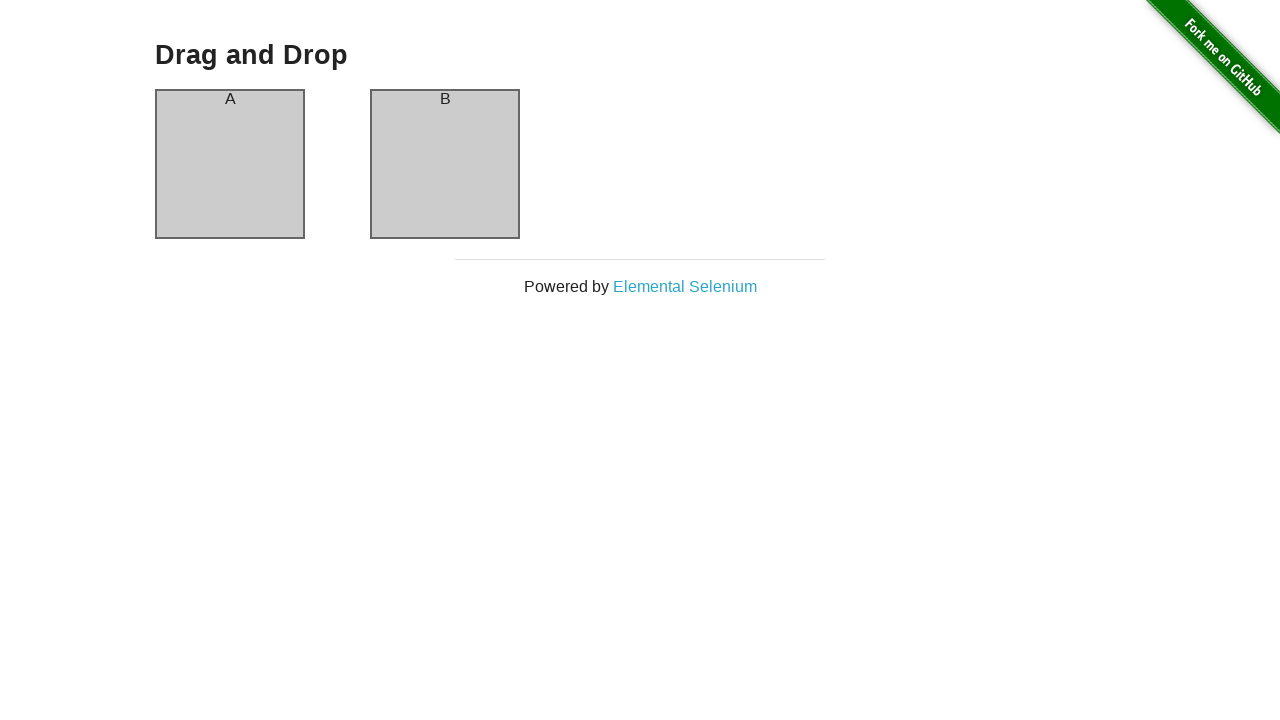

Dragged element A to element B's position at (445, 164)
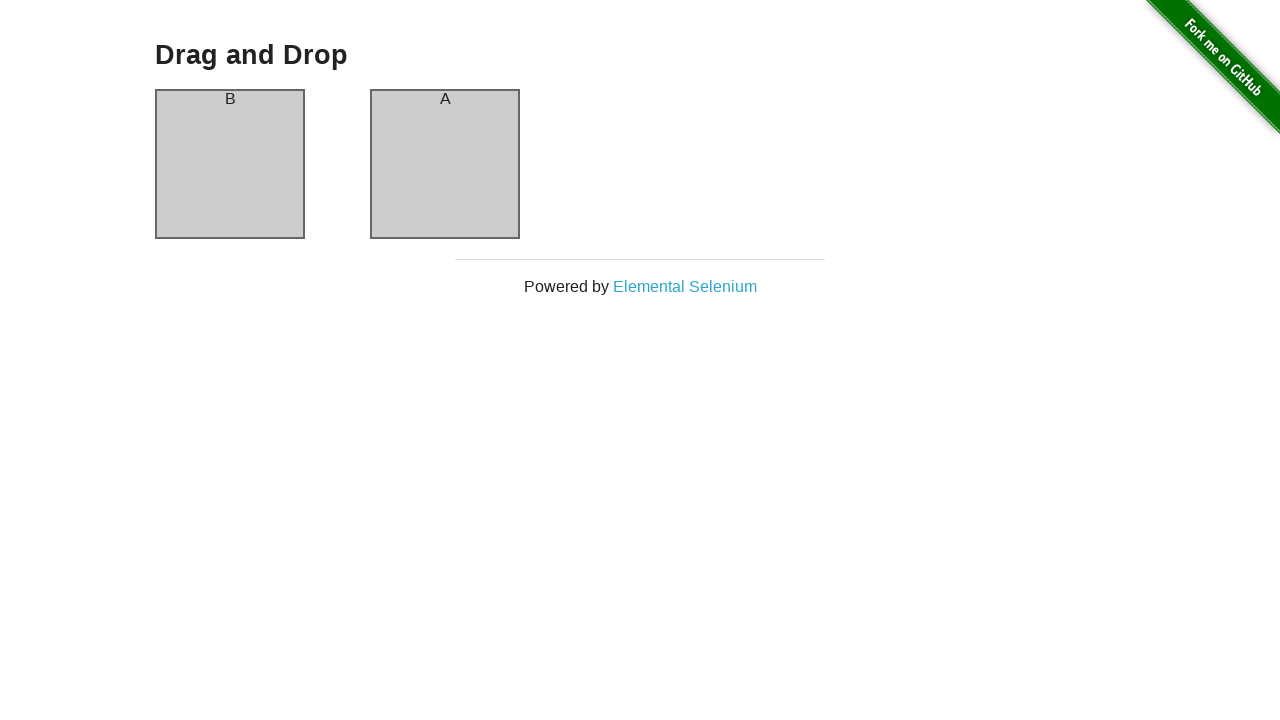

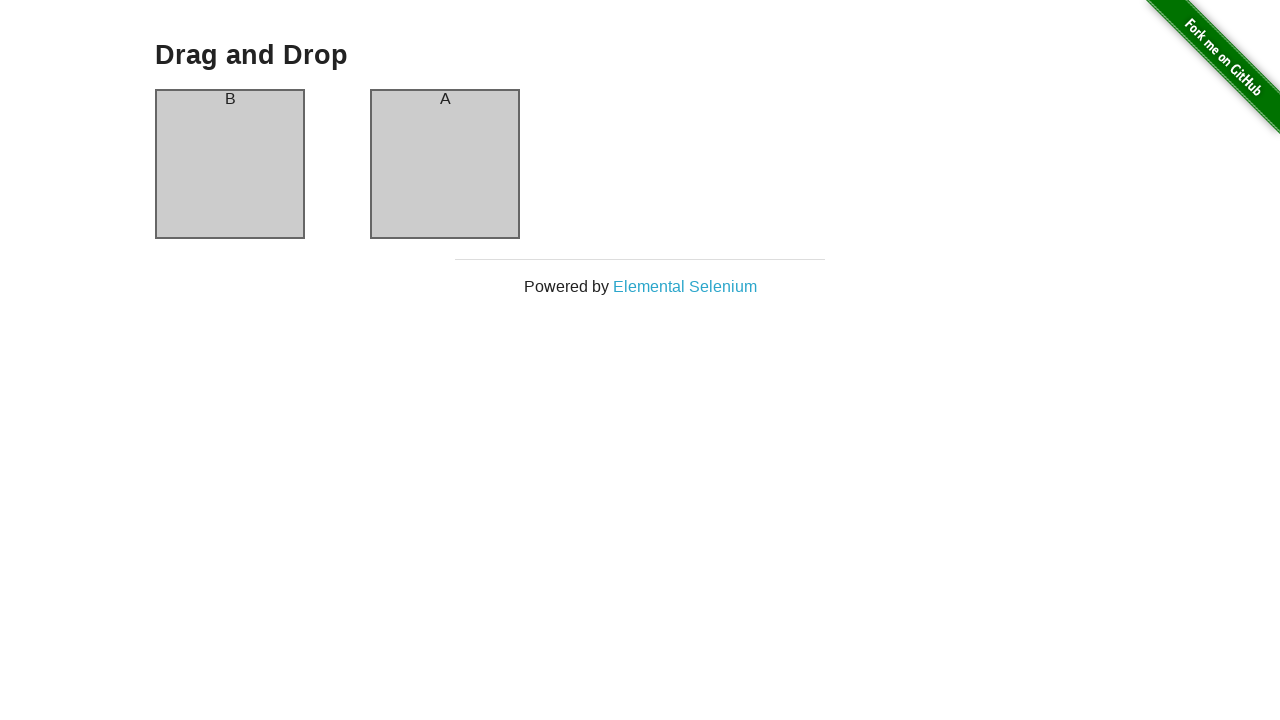